Tests that entered text is trimmed when saving edits

Starting URL: https://demo.playwright.dev/todomvc

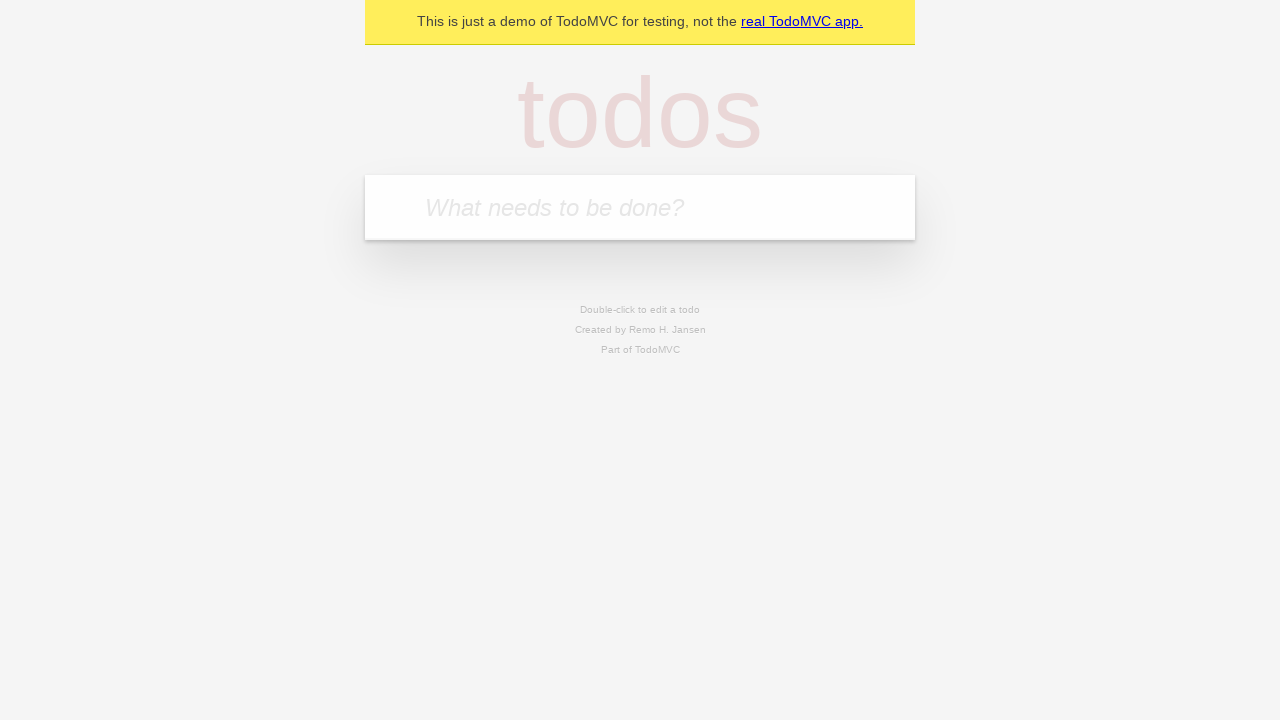

Navigated to TodoMVC demo application
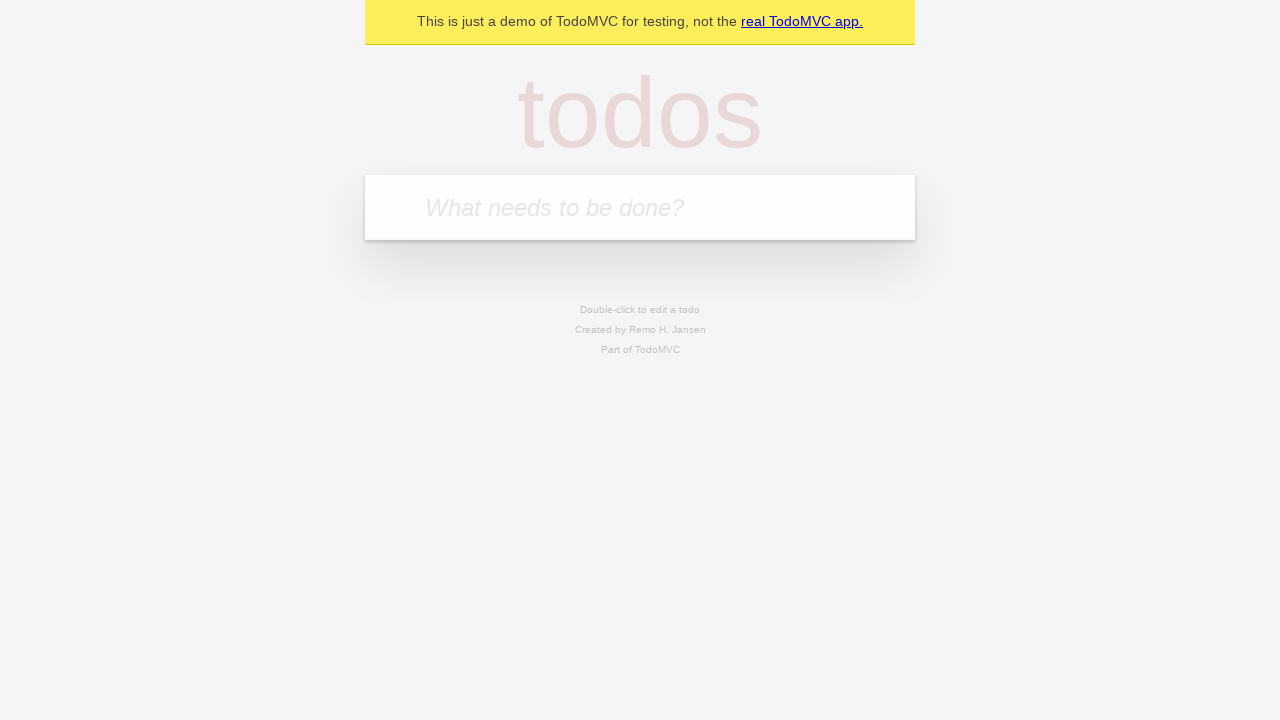

Filled new todo input with 'buy some cheese' on .new-todo
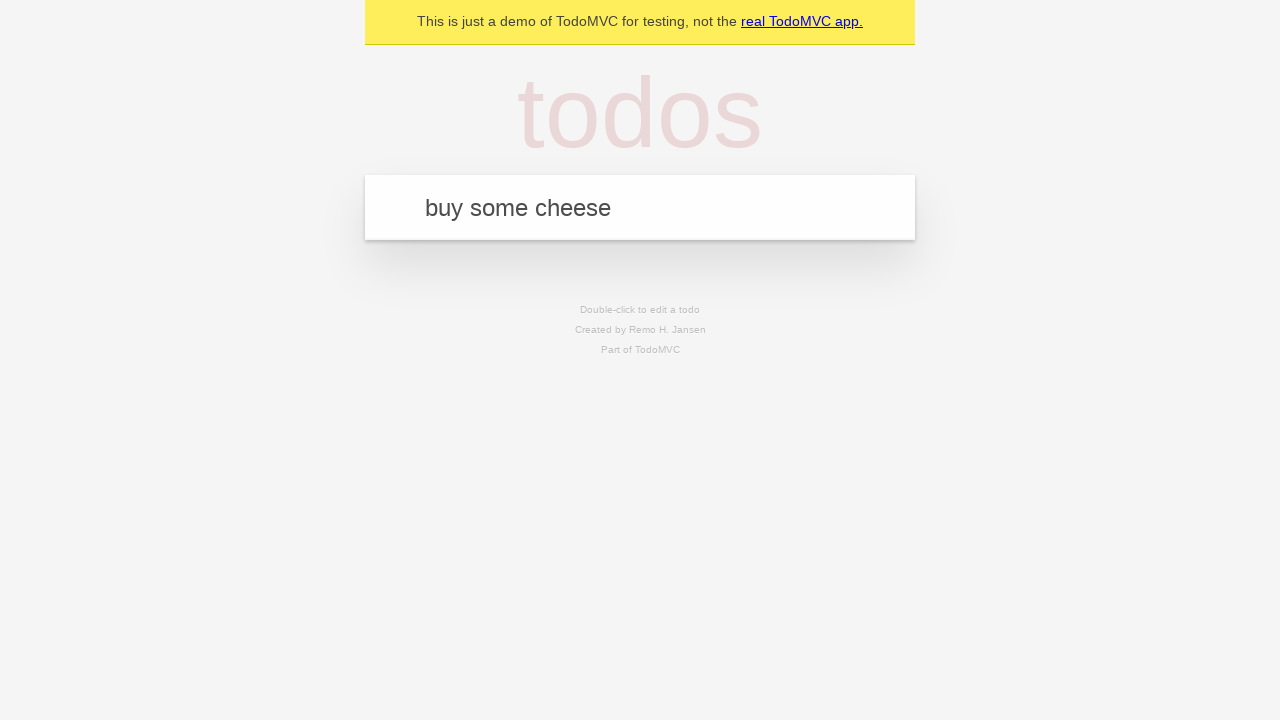

Pressed Enter to create first todo on .new-todo
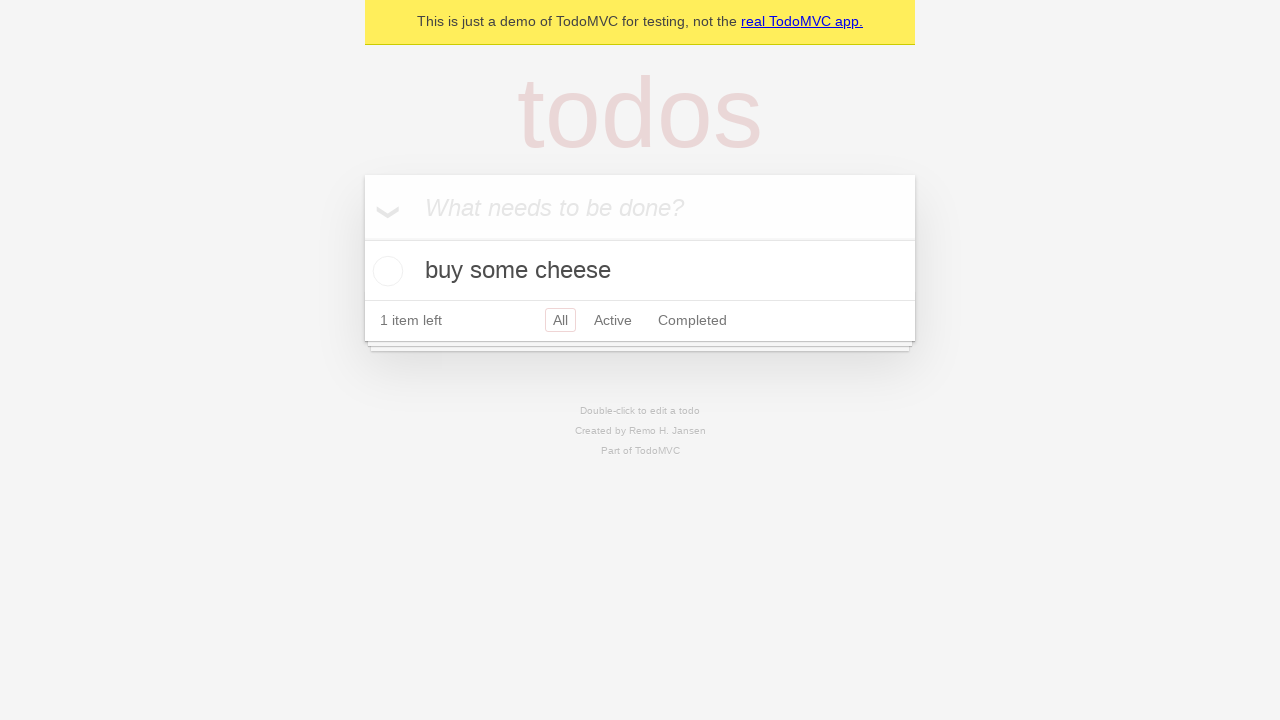

Filled new todo input with 'feed the cat' on .new-todo
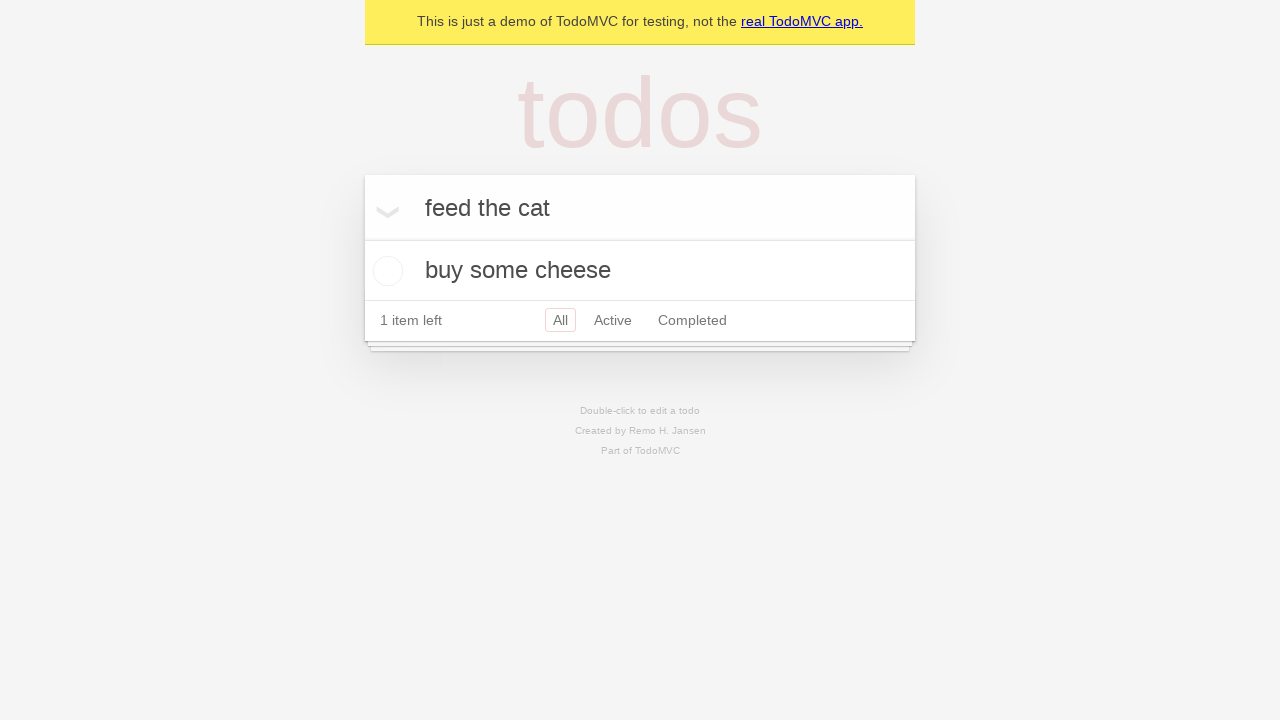

Pressed Enter to create second todo on .new-todo
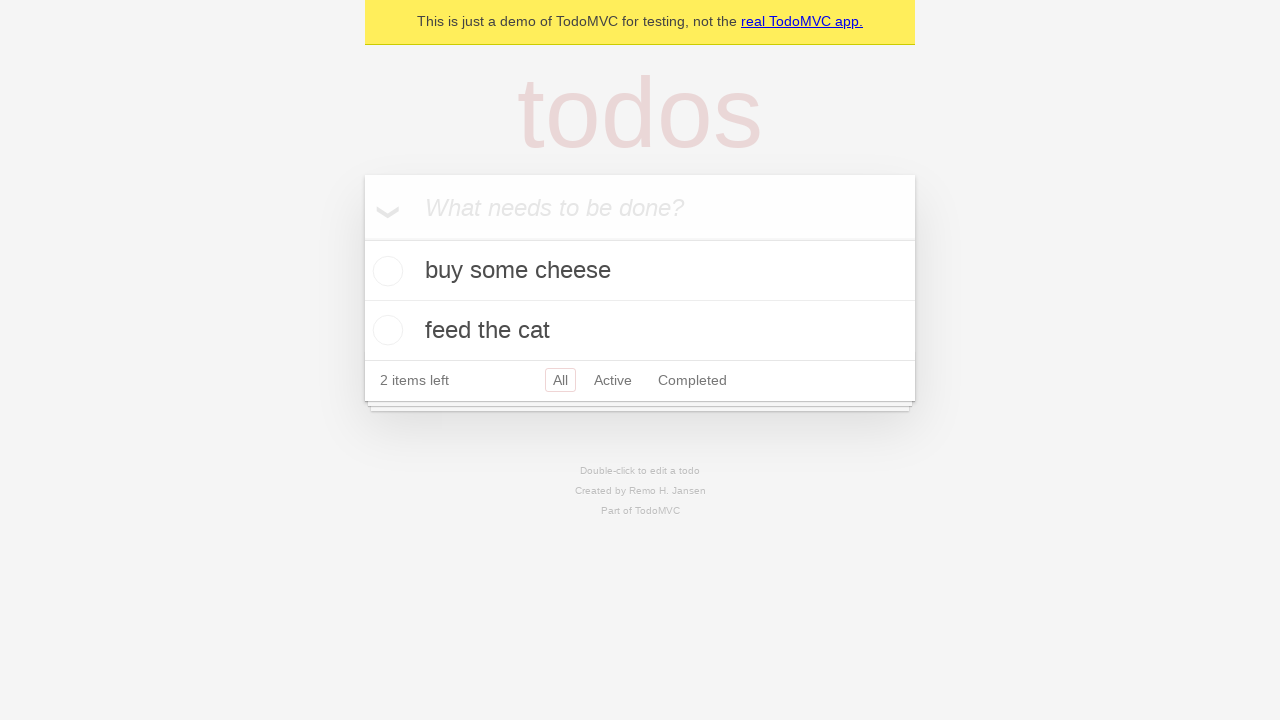

Filled new todo input with 'book a doctors appointment' on .new-todo
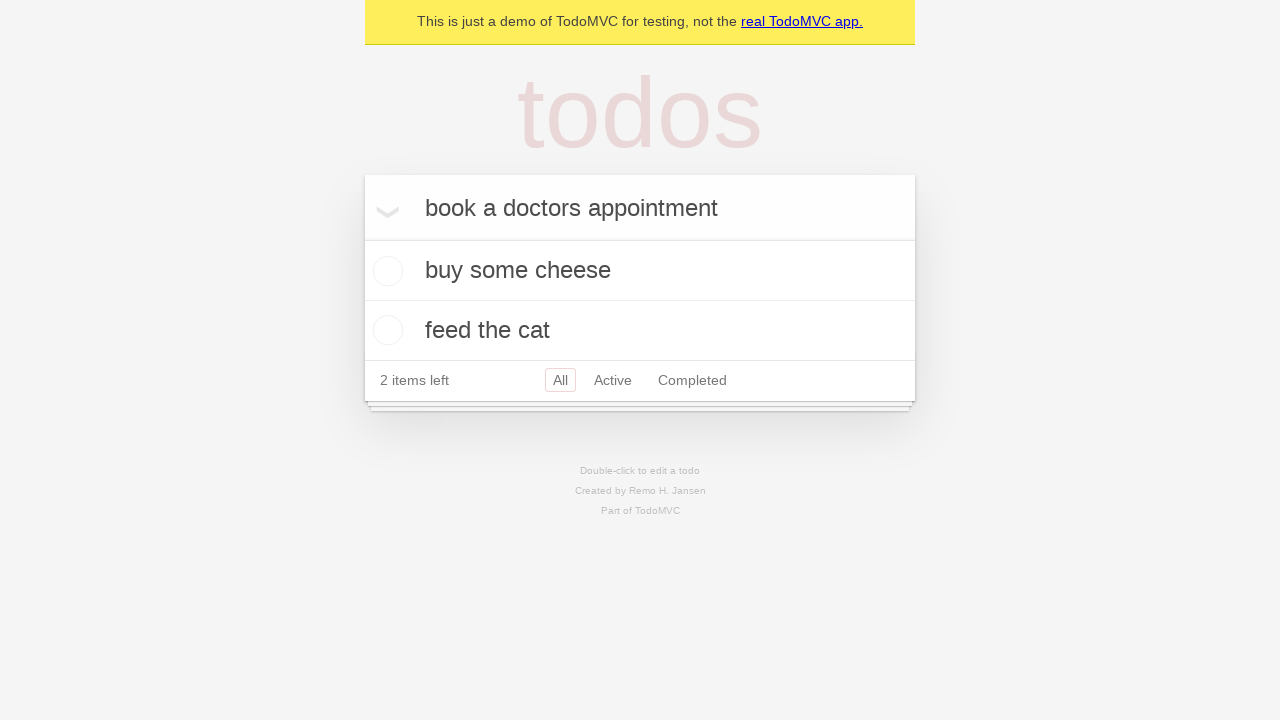

Pressed Enter to create third todo on .new-todo
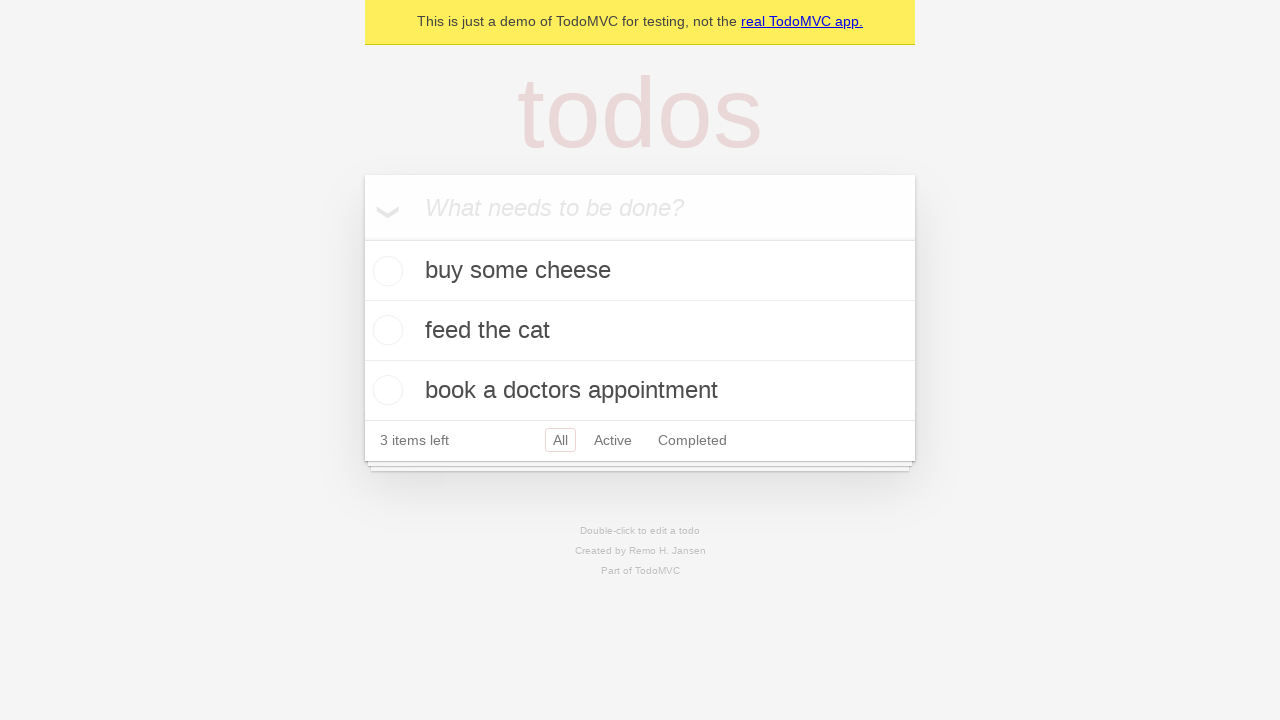

Double-clicked second todo to enter edit mode at (640, 331) on .todo-list li >> nth=1
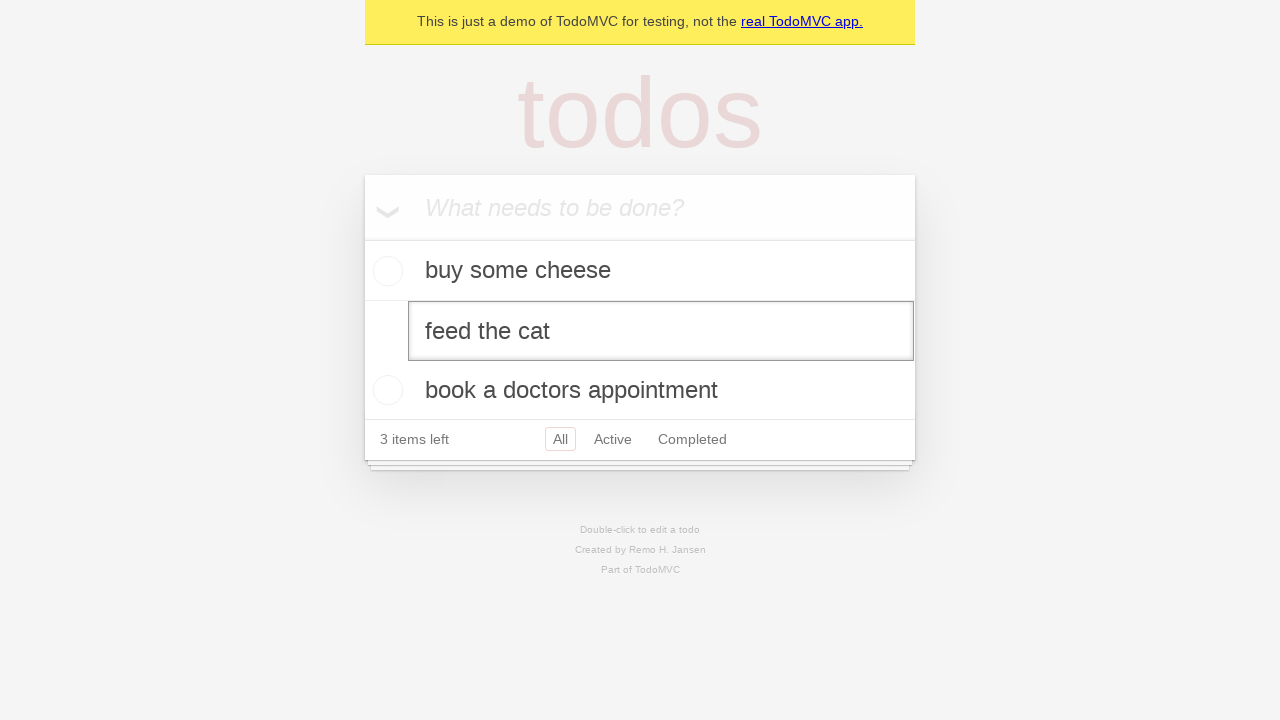

Filled edit field with text containing leading and trailing whitespace: '    buy some sausages    ' on .todo-list li >> nth=1 >> .edit
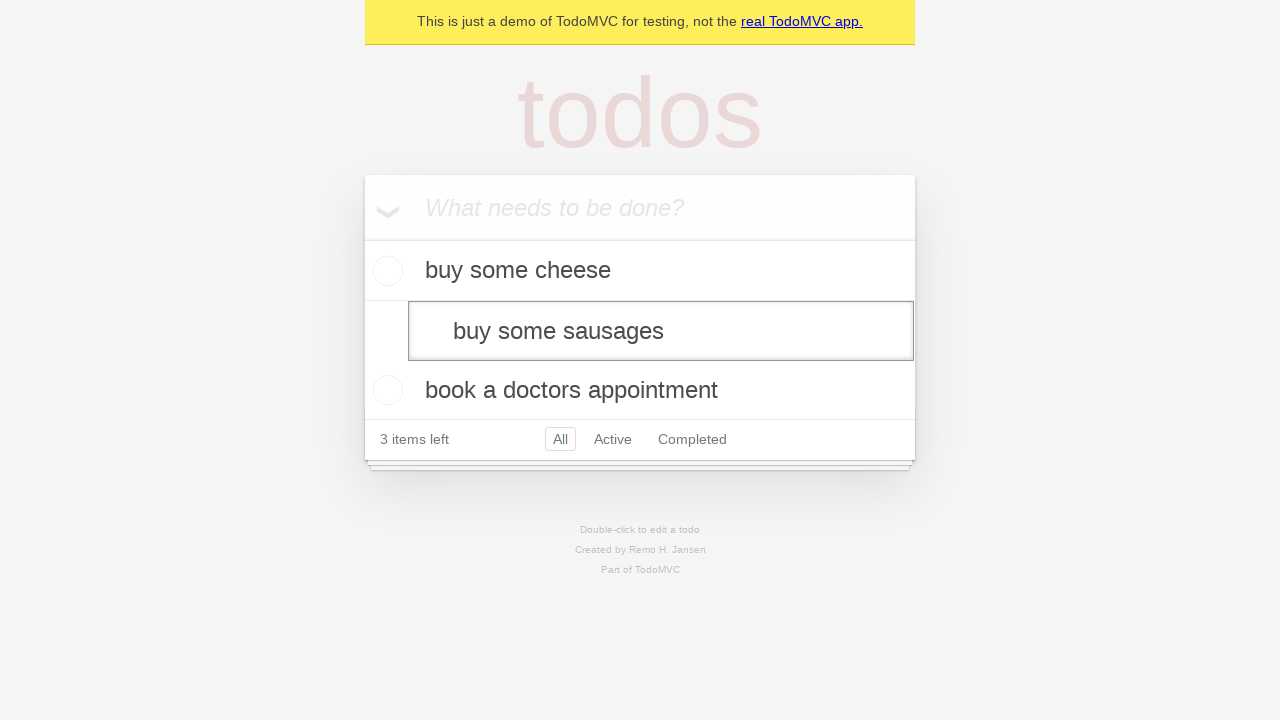

Pressed Enter to save edited todo with whitespace trimming on .todo-list li >> nth=1 >> .edit
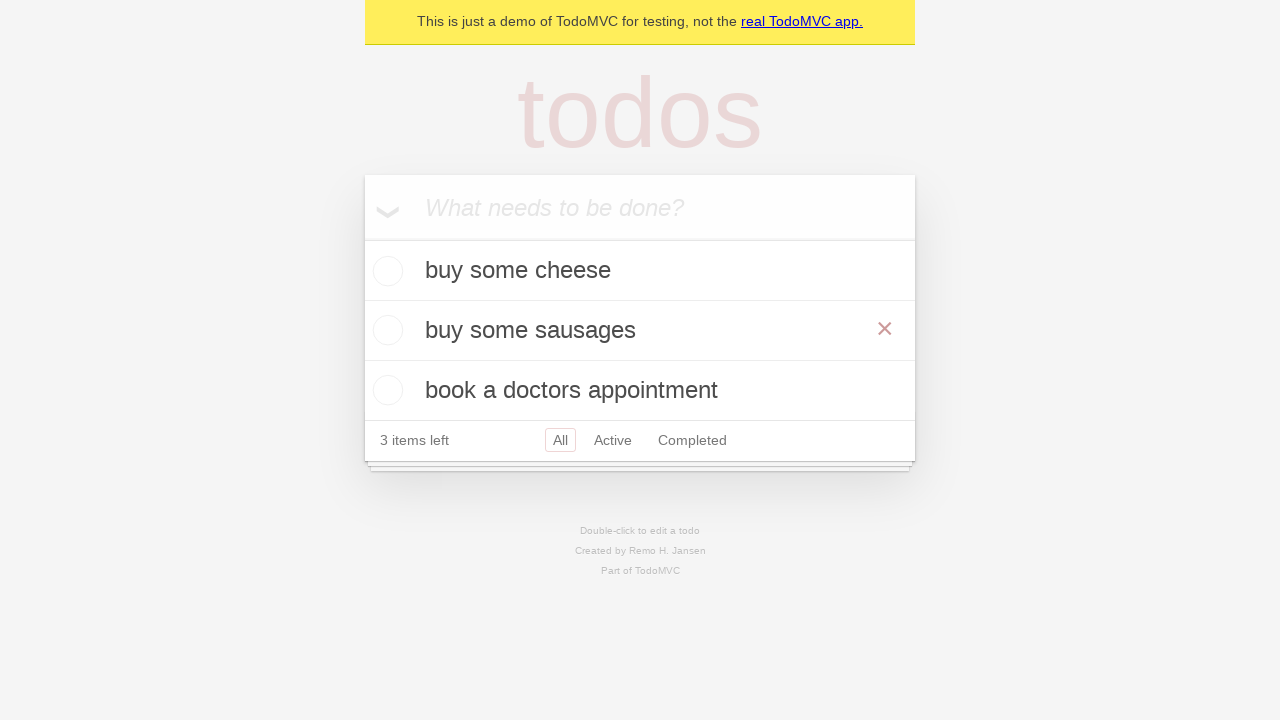

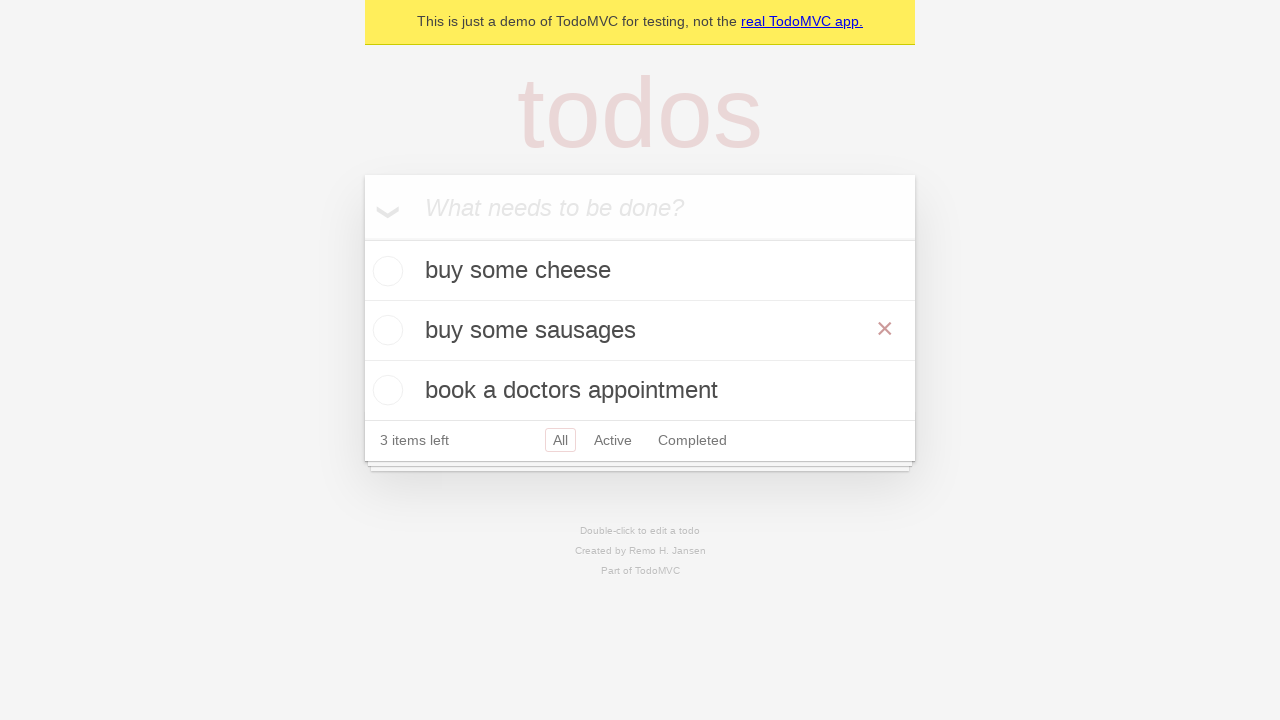